Navigates to the Vietnamese news website kenh14.vn to verify the page loads

Starting URL: https://kenh14.vn/

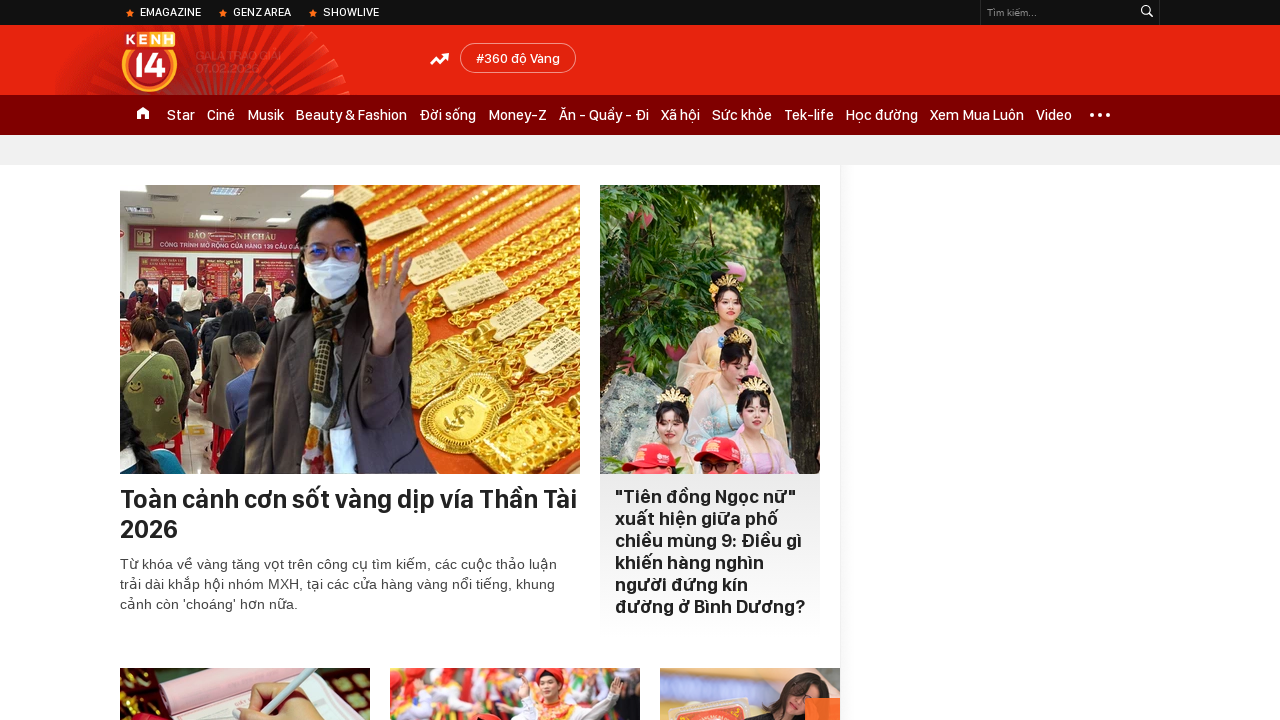

Navigated to Vietnamese news website kenh14.vn
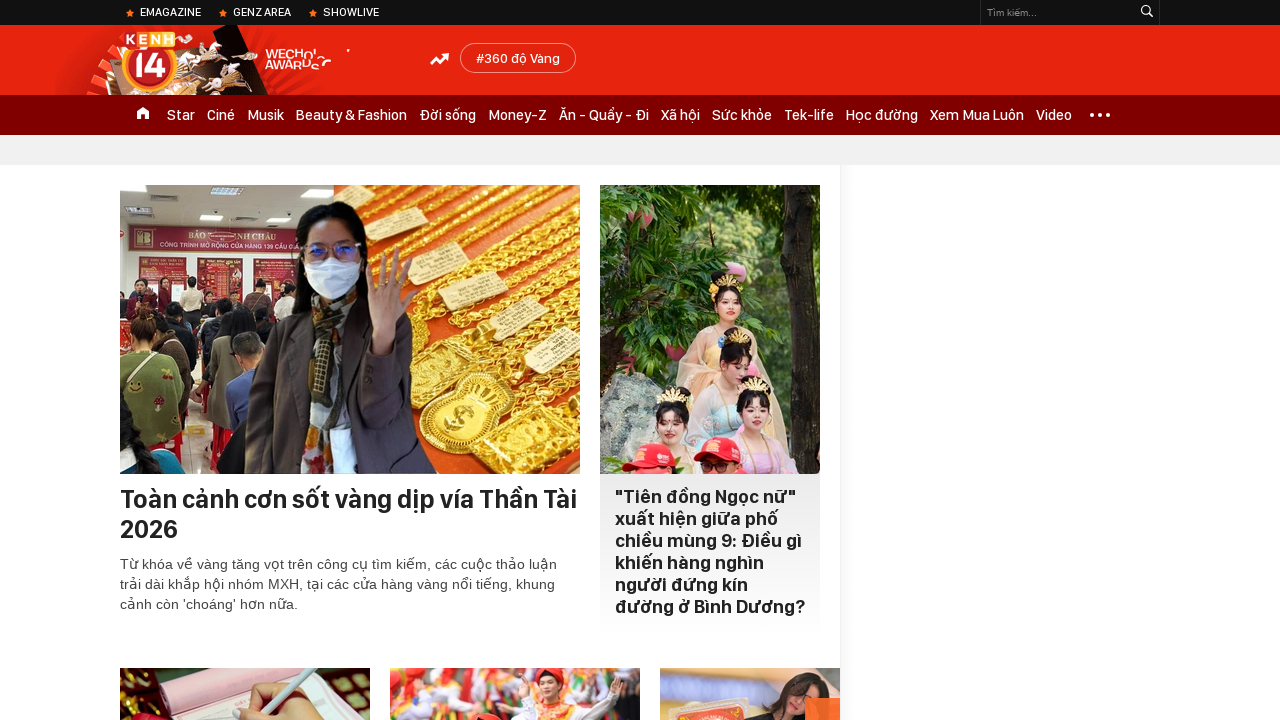

Waited for page to fully load and network idle
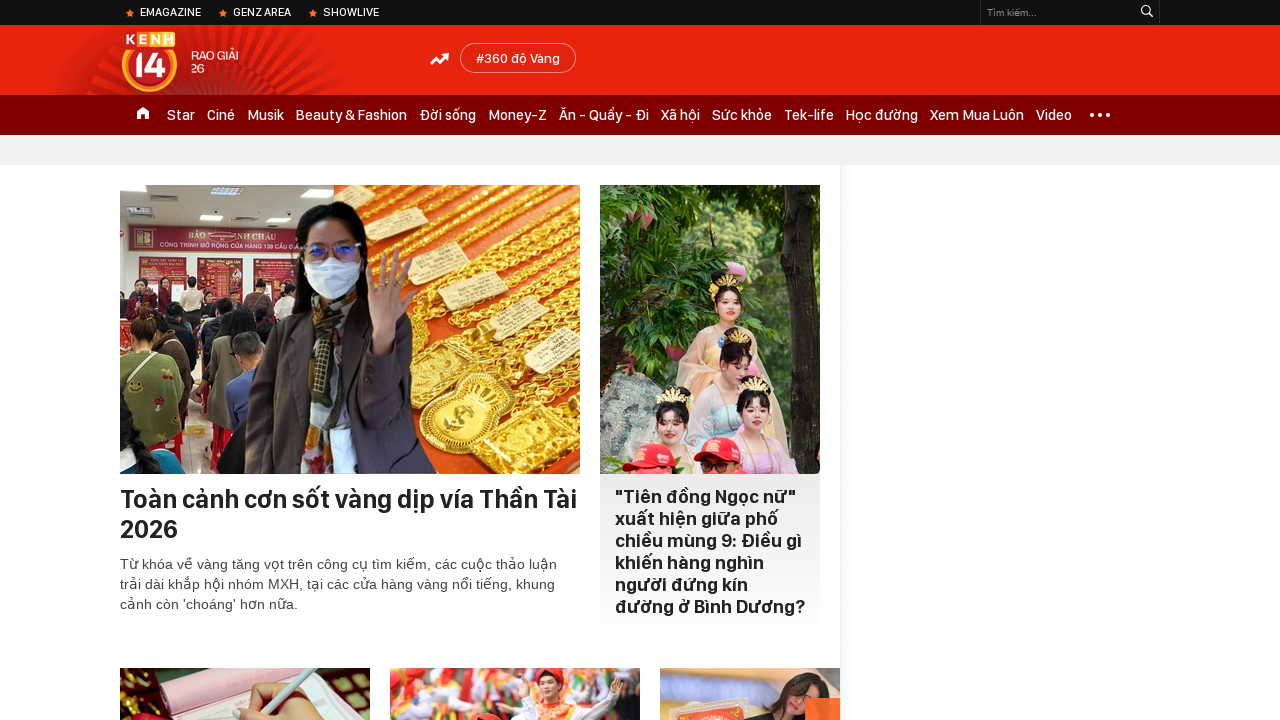

Verified page URL is correct
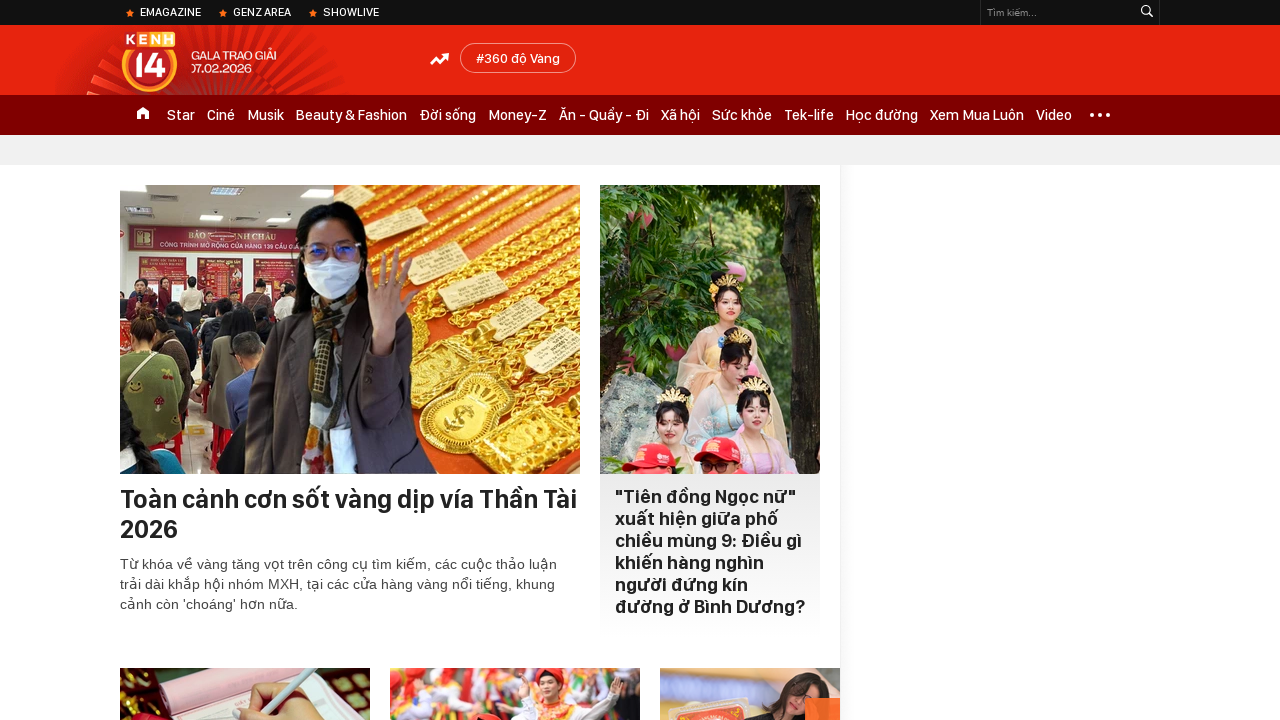

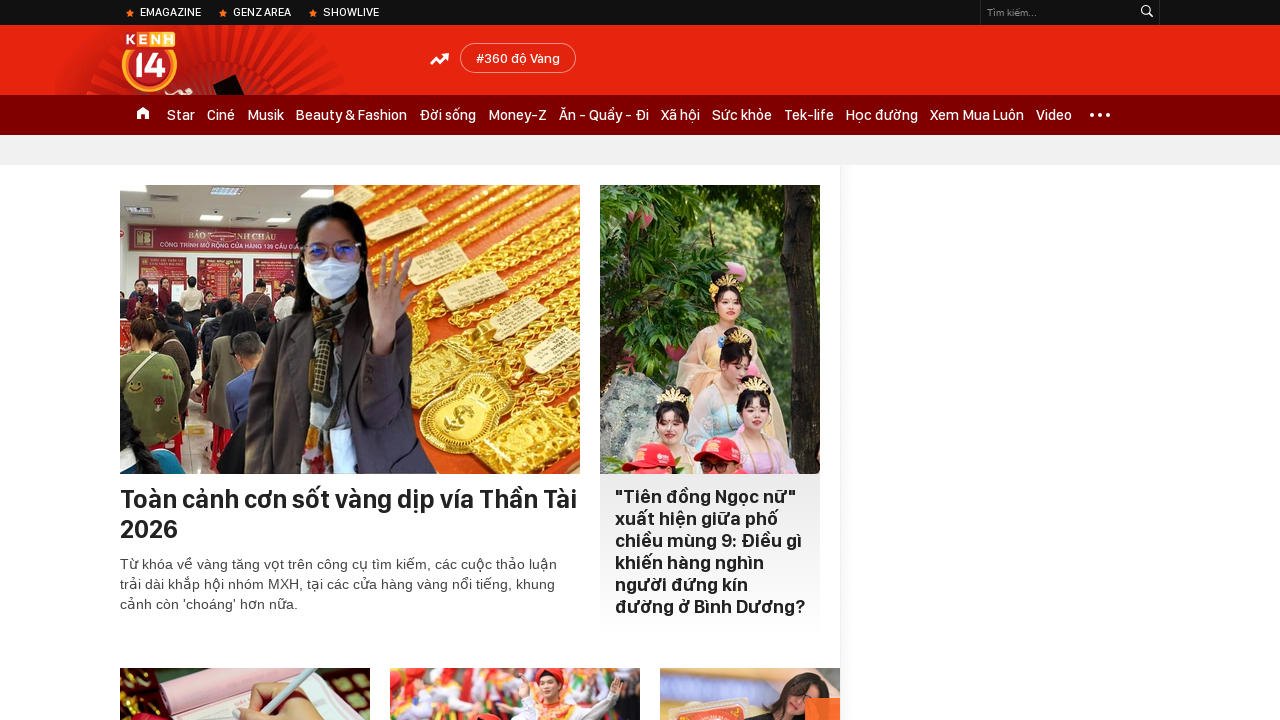